Tests the contact form functionality by navigating to the Contact page, filling out the form fields with sample data, and submitting the message

Starting URL: https://alchemy.hguy.co/lms

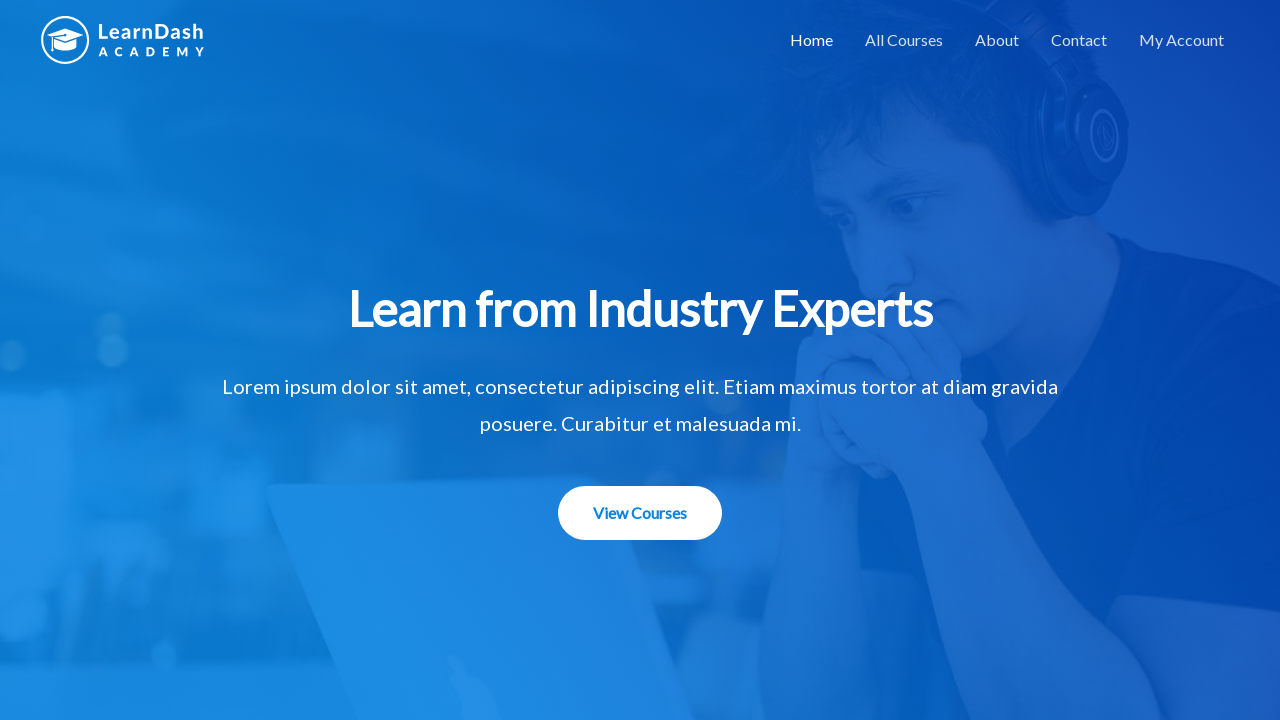

Clicked Contact link to navigate to Contact page at (1079, 40) on a:has-text('Contact')
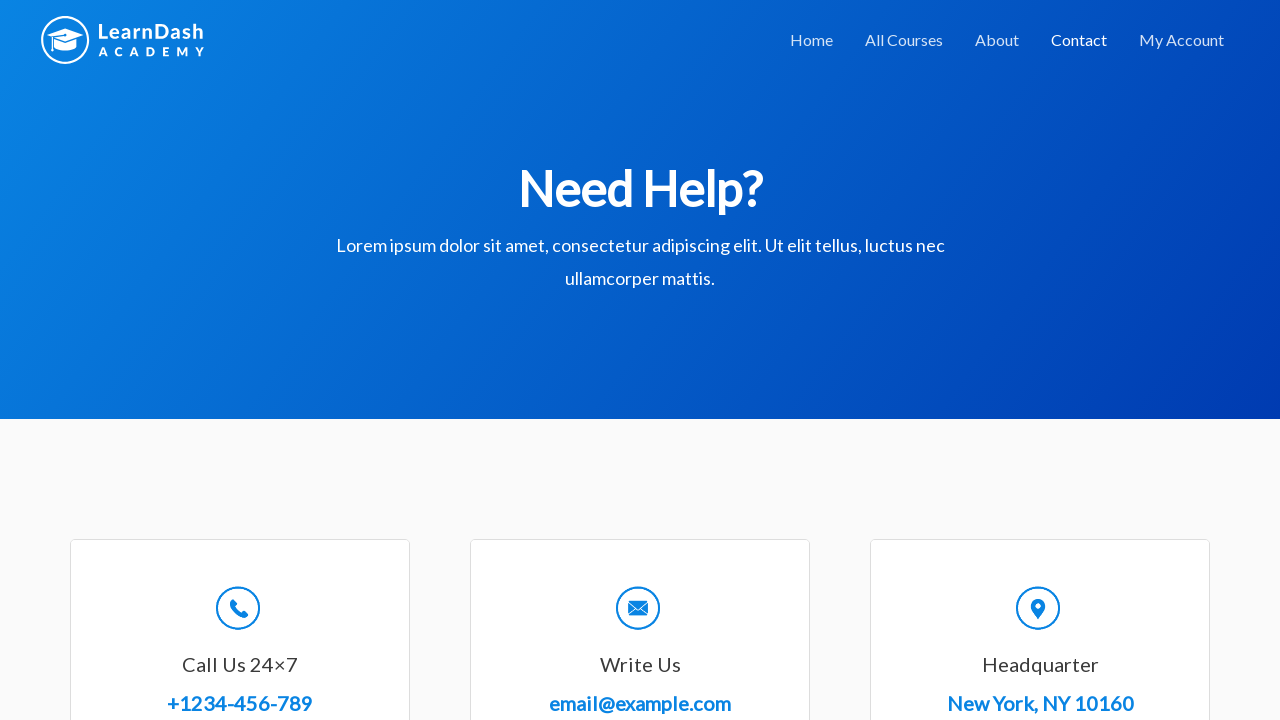

Contact form loaded and name field is visible
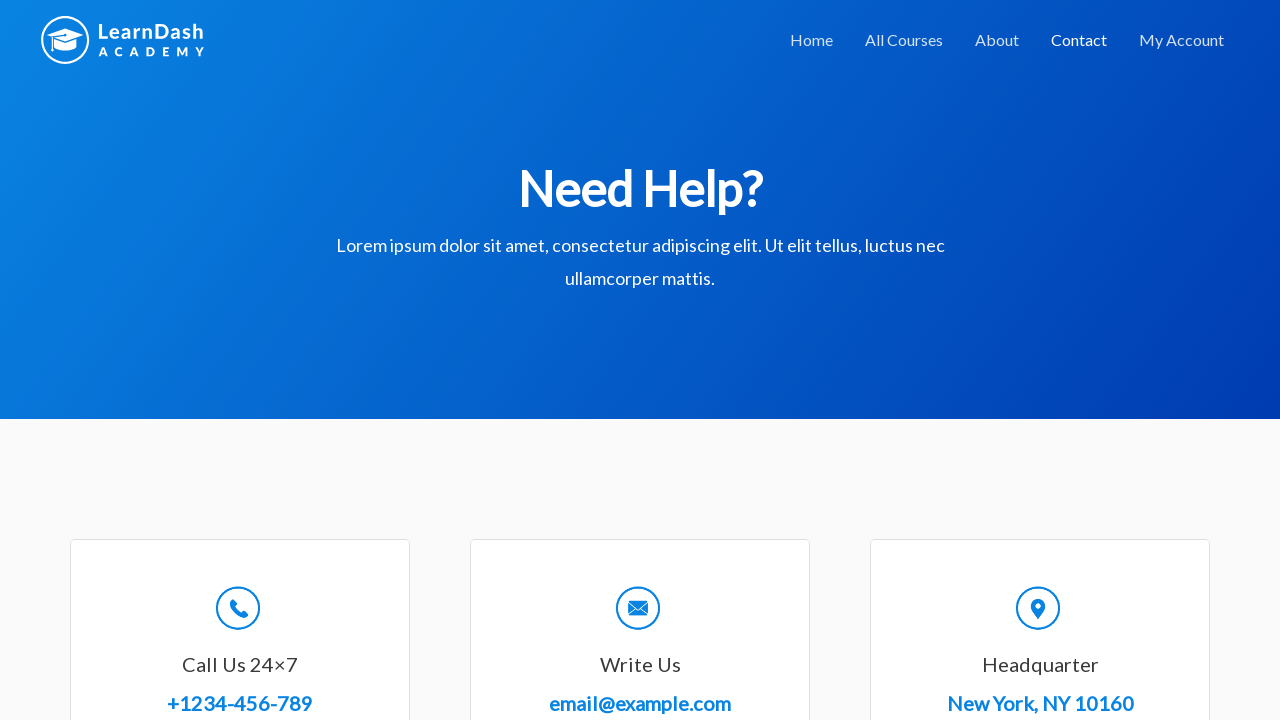

Filled name field with 'John Smith' on #wpforms-8-field_0
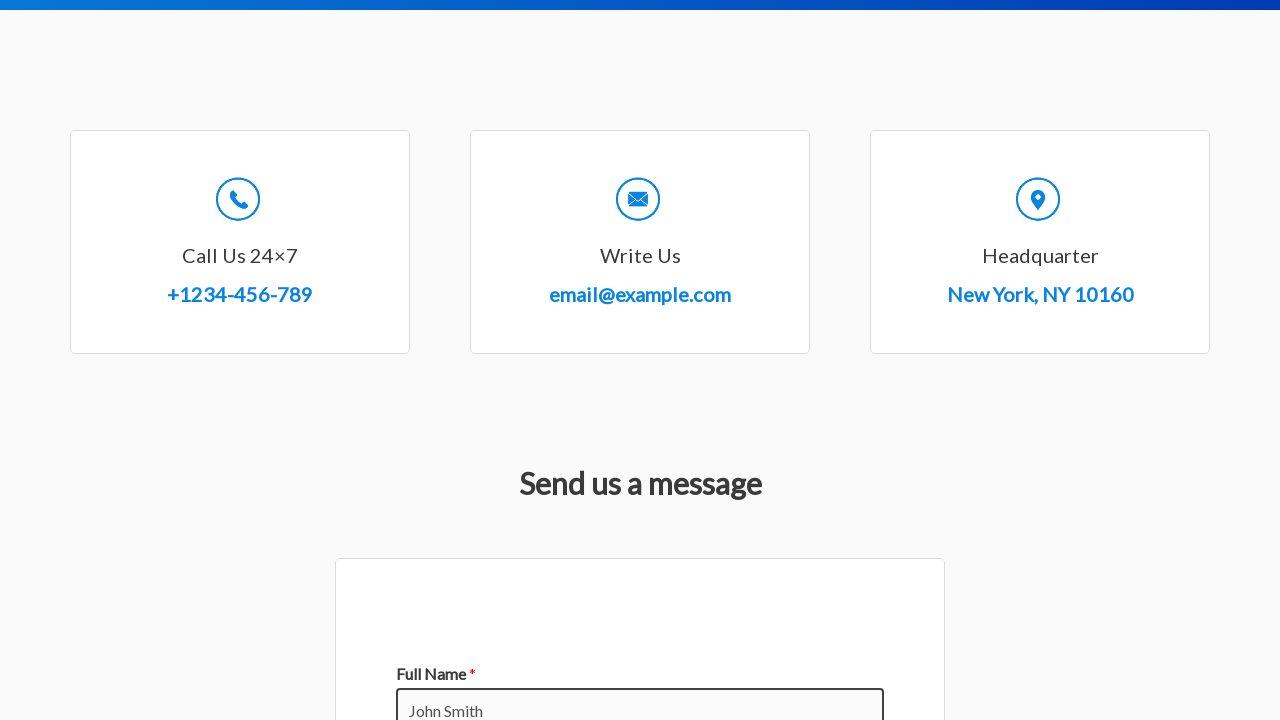

Filled email field with 'john.smith@example.com' on #wpforms-8-field_1
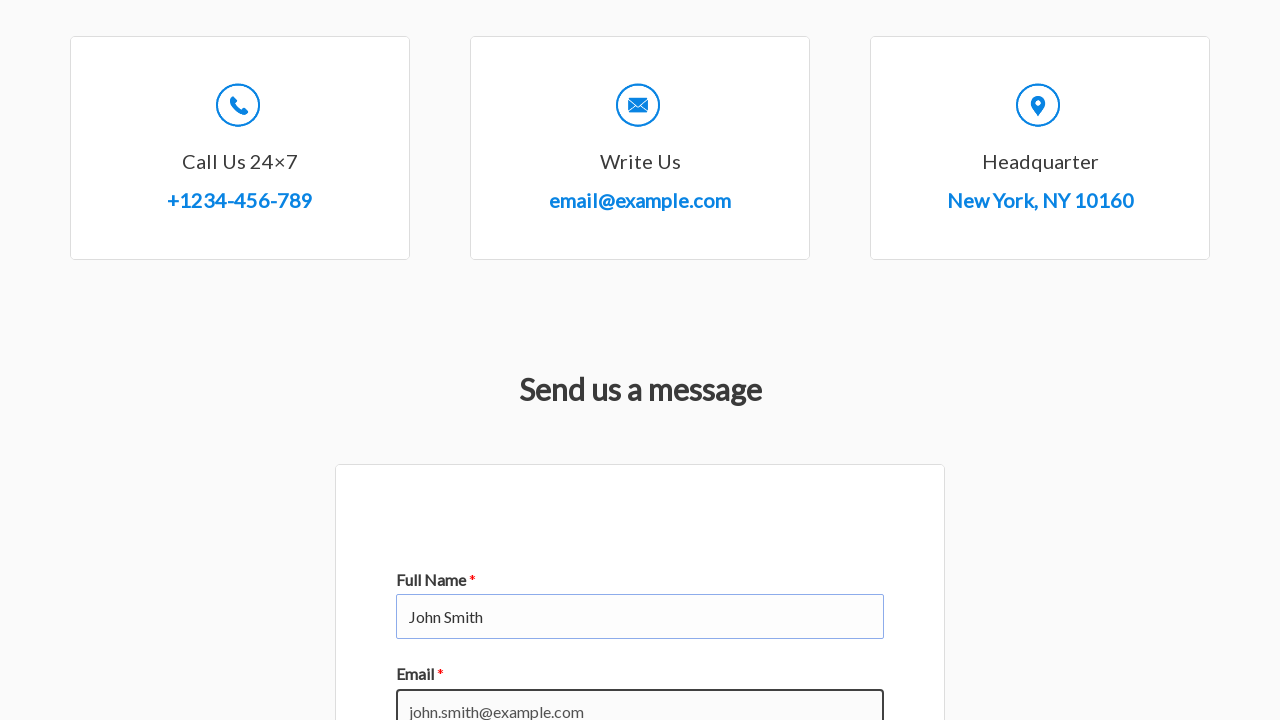

Filled subject field with 'Testing Contact Form' on #wpforms-8-field_3
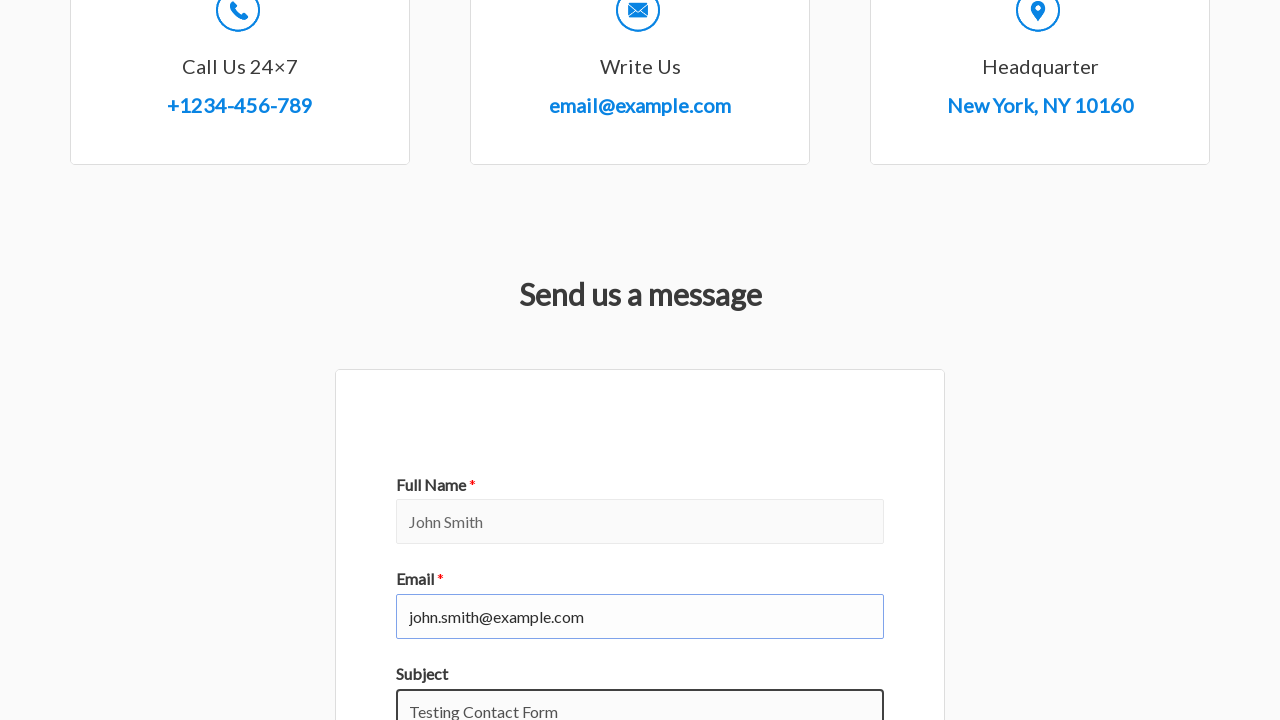

Filled message field with test message on #wpforms-8-field_2
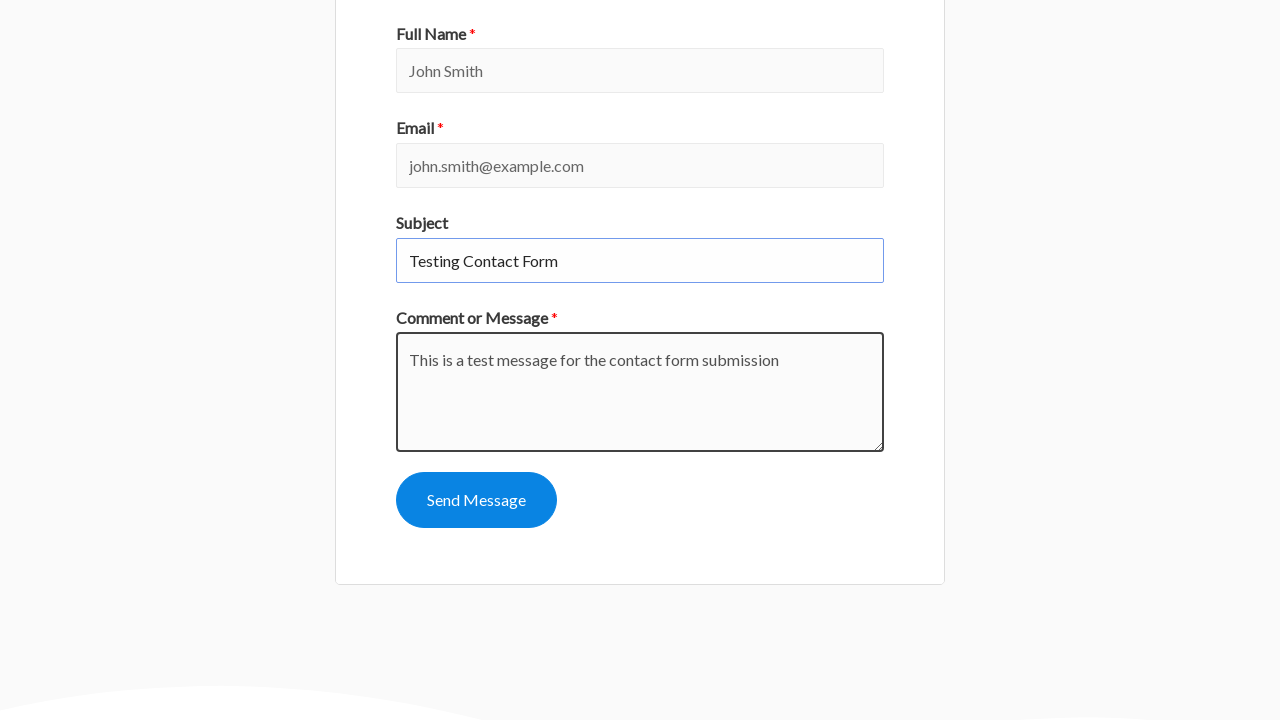

Clicked Send Message button to submit contact form at (476, 500) on button:has-text('Send Message')
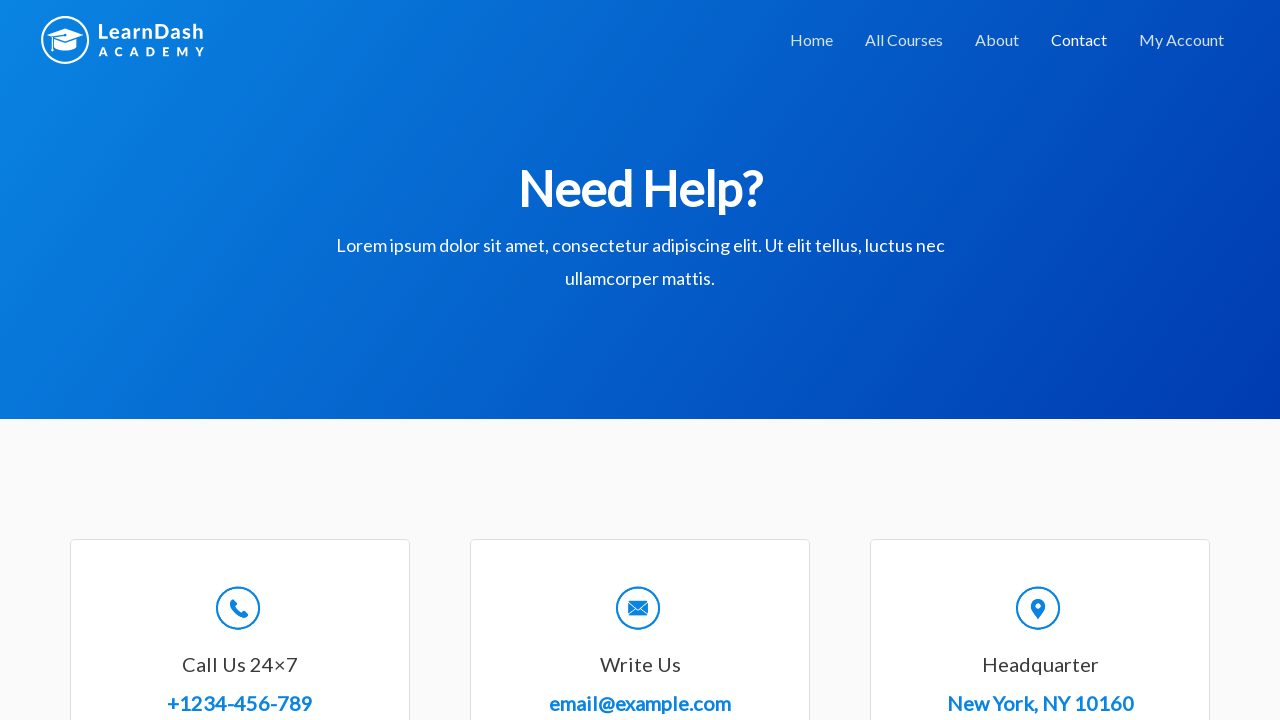

Contact form submission confirmation message appeared
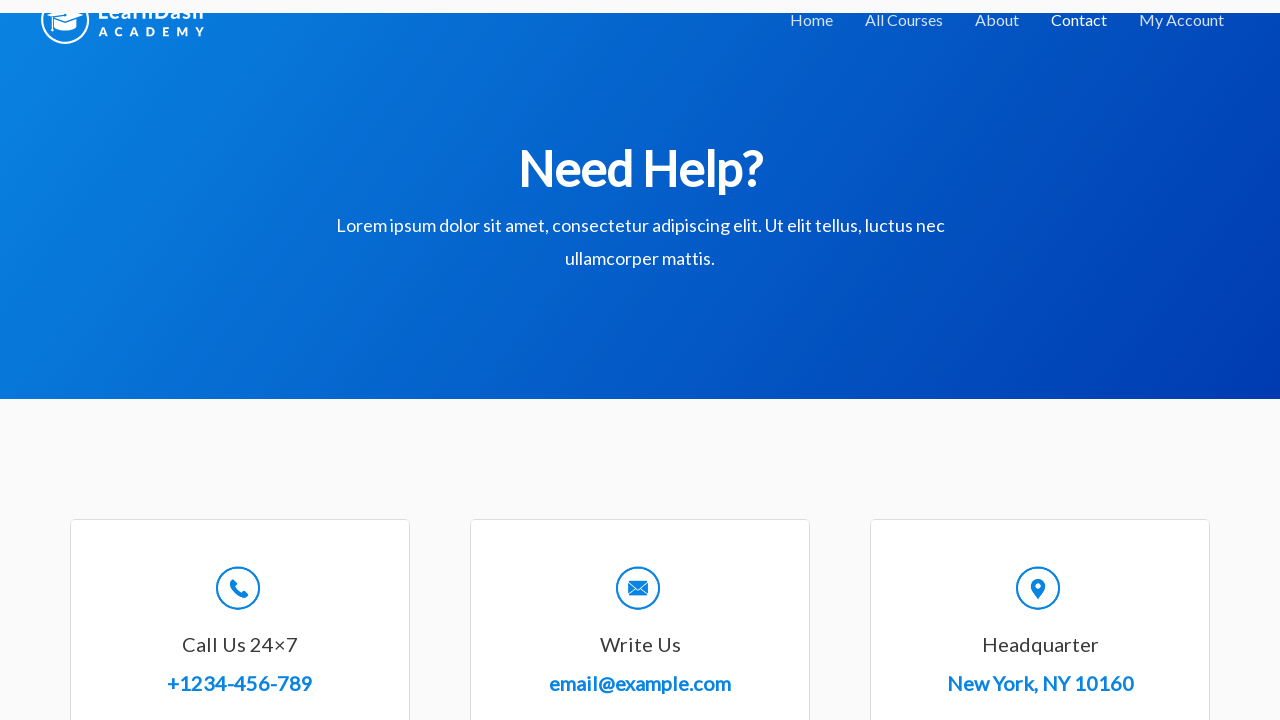

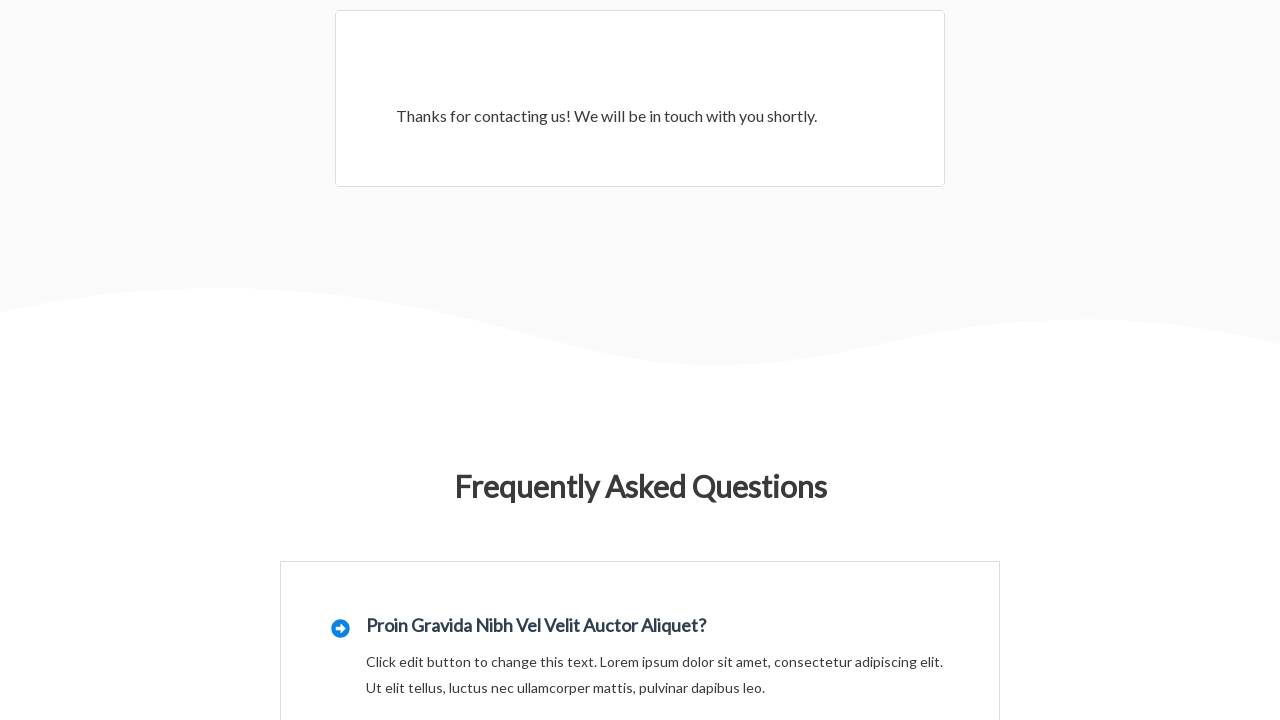